Clicks on products link and verifies the category dropdown is displayed with expected options

Starting URL: https://practise.usemango.co.uk

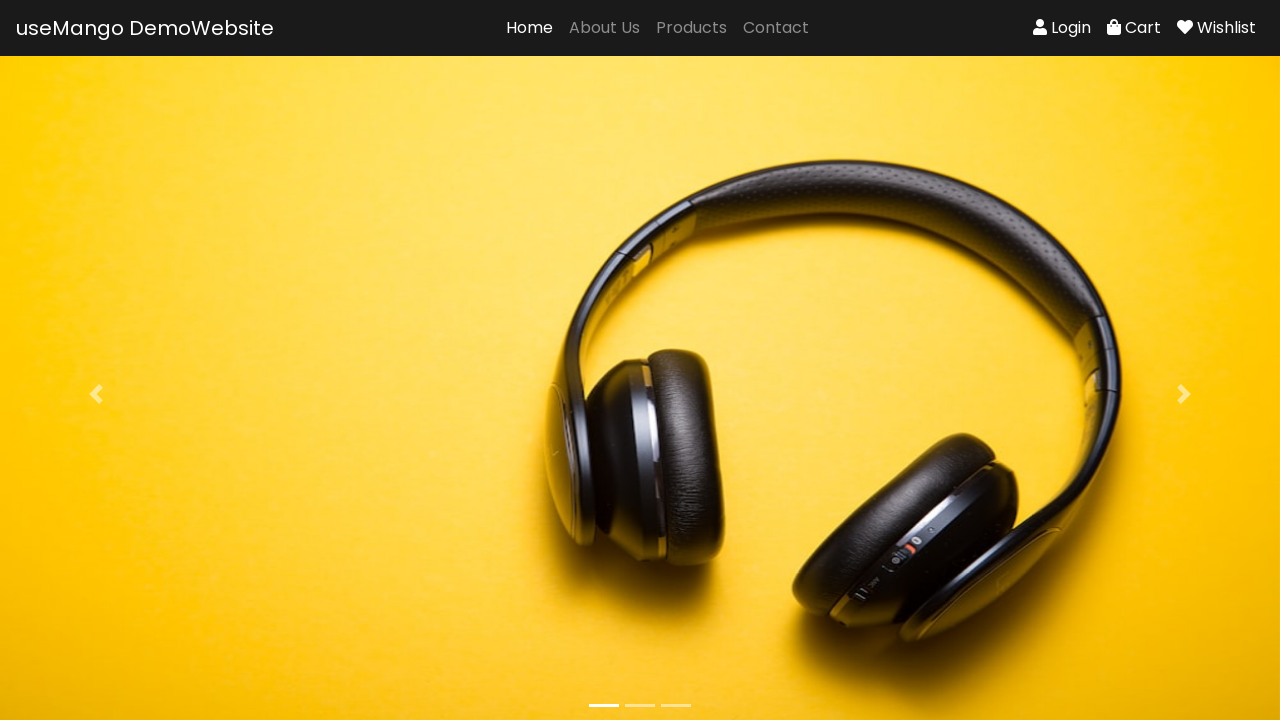

Clicked on products link at (692, 28) on #products
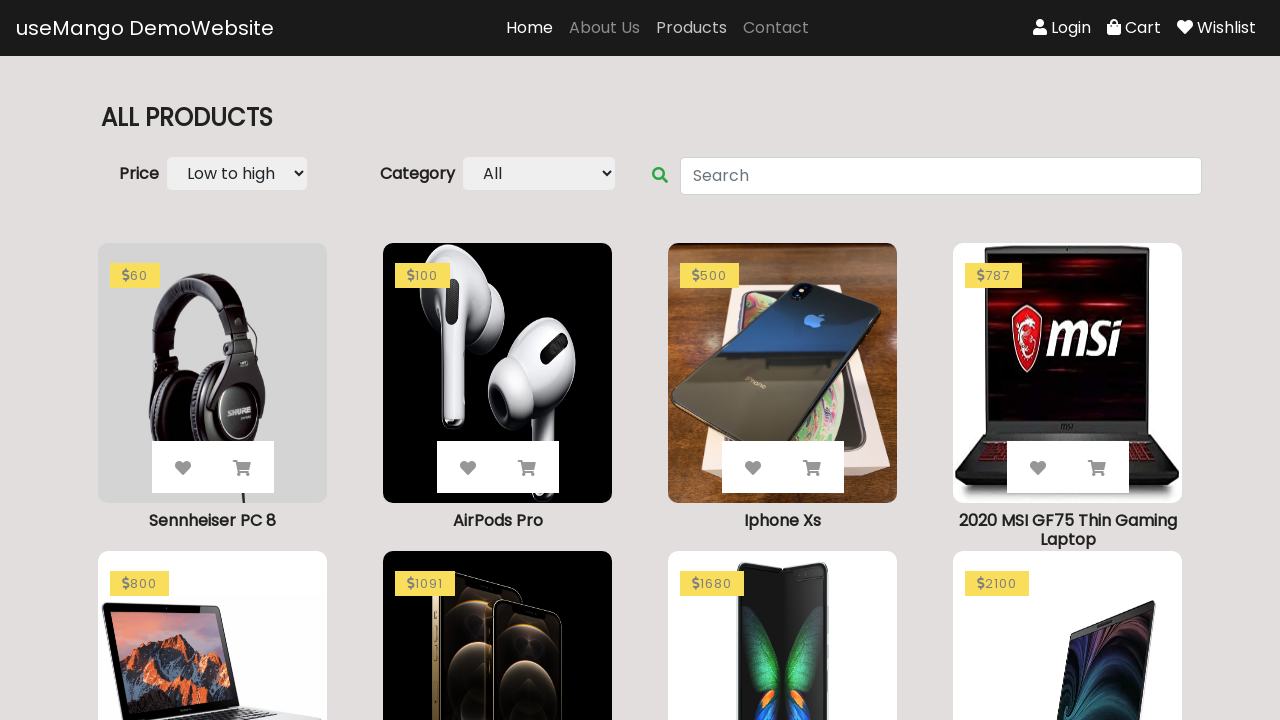

Category dropdown loaded and is displayed
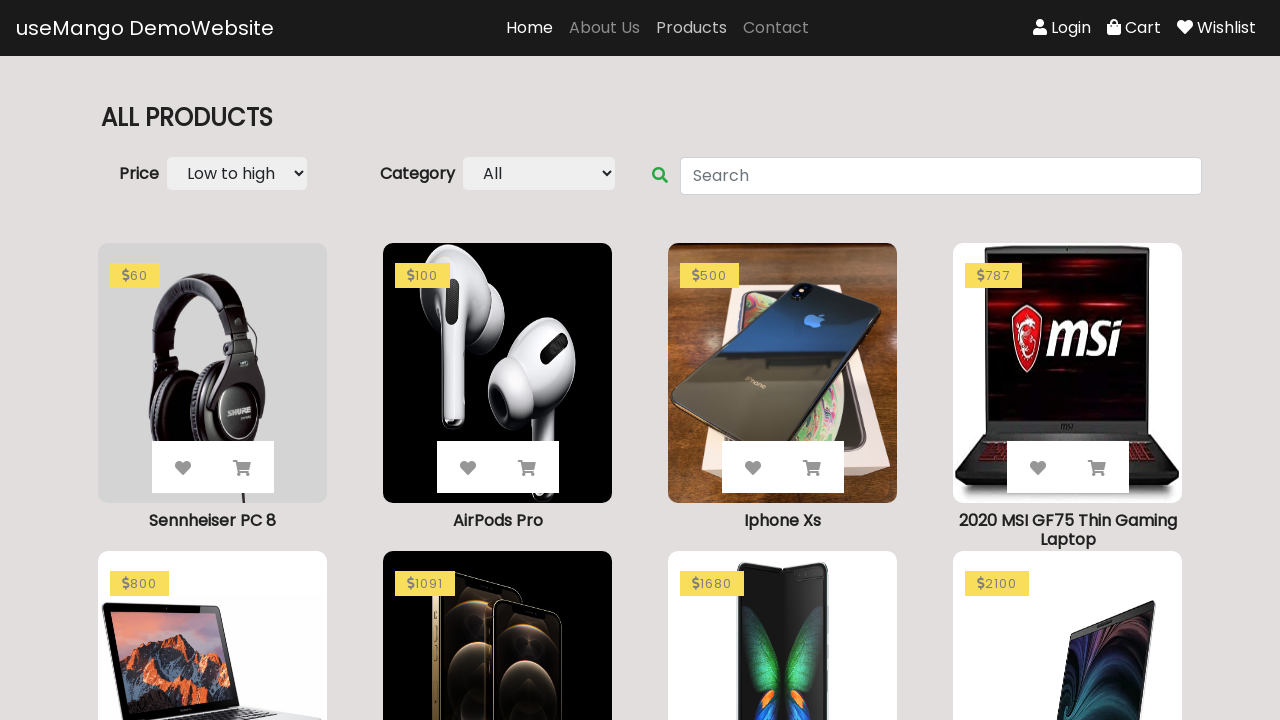

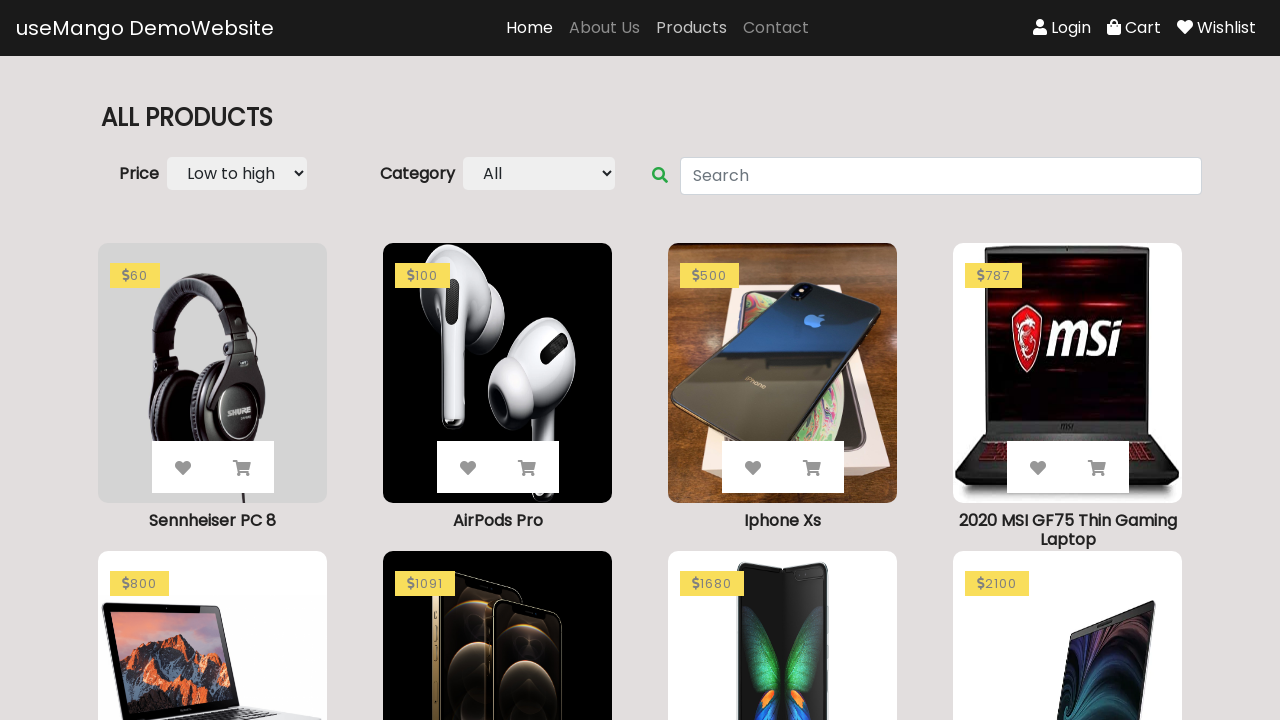